Tests popup validations by verifying element visibility, hiding a textbox, and handling a JavaScript confirm dialog by accepting it

Starting URL: https://rahulshettyacademy.com/AutomationPractice/

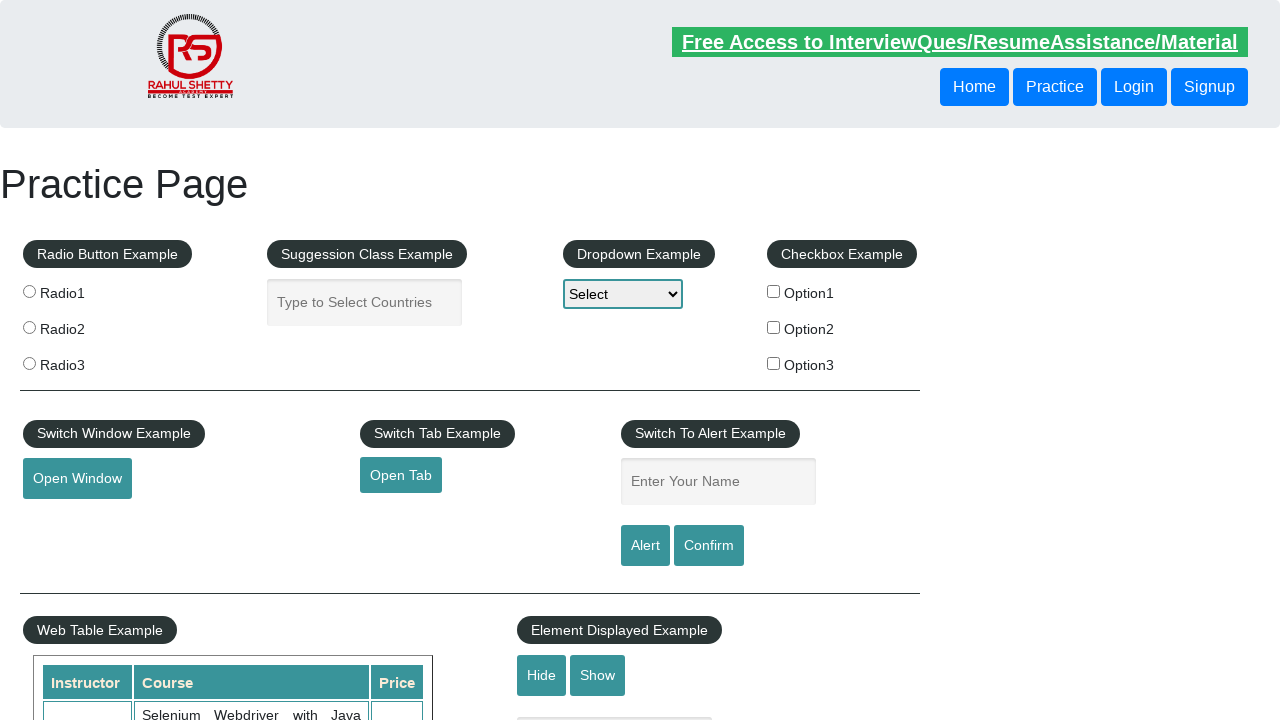

Verified that the textbox element is initially visible
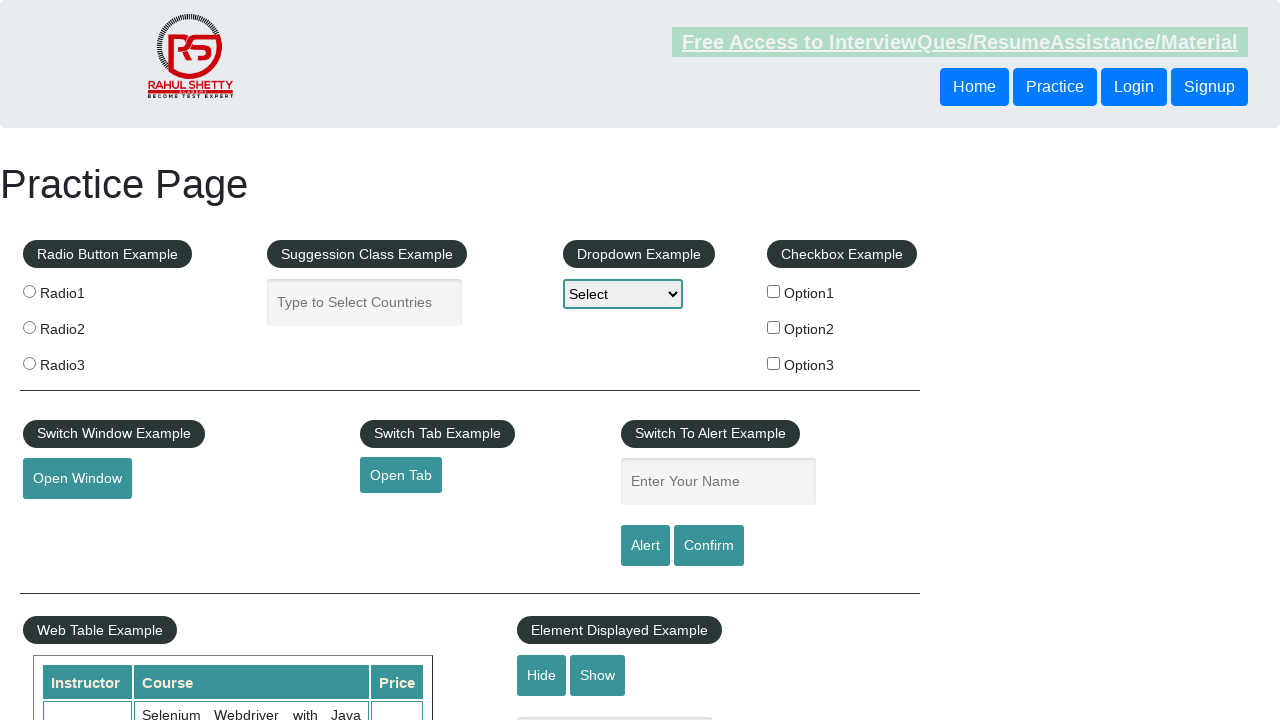

Clicked the hide button to hide the textbox at (542, 675) on #hide-textbox
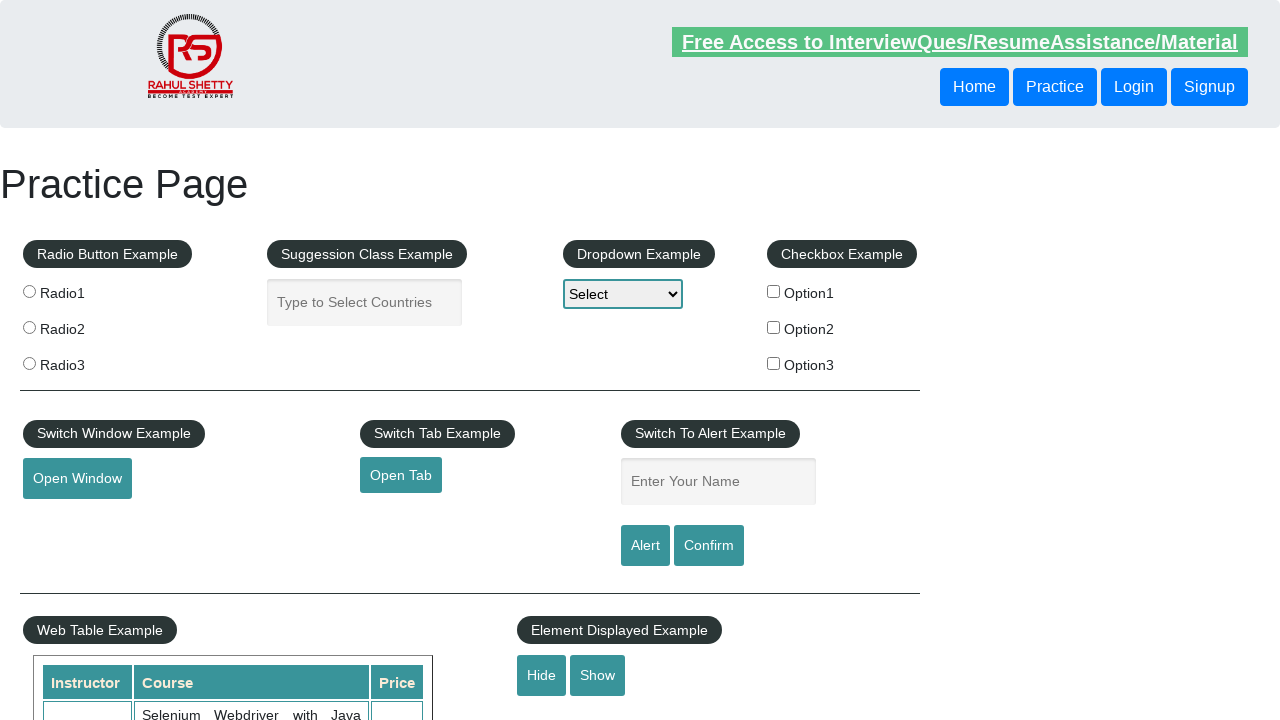

Verified that the textbox element is now hidden
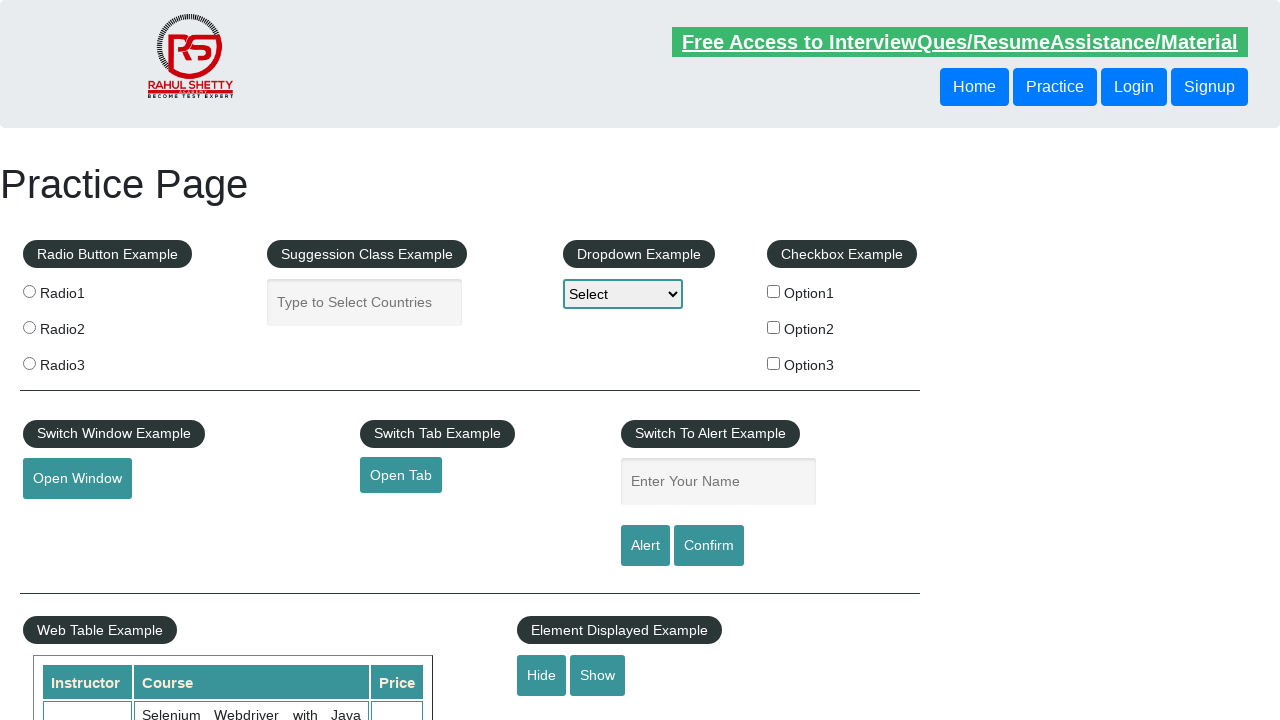

Set up dialog handler to accept the JavaScript confirm dialog
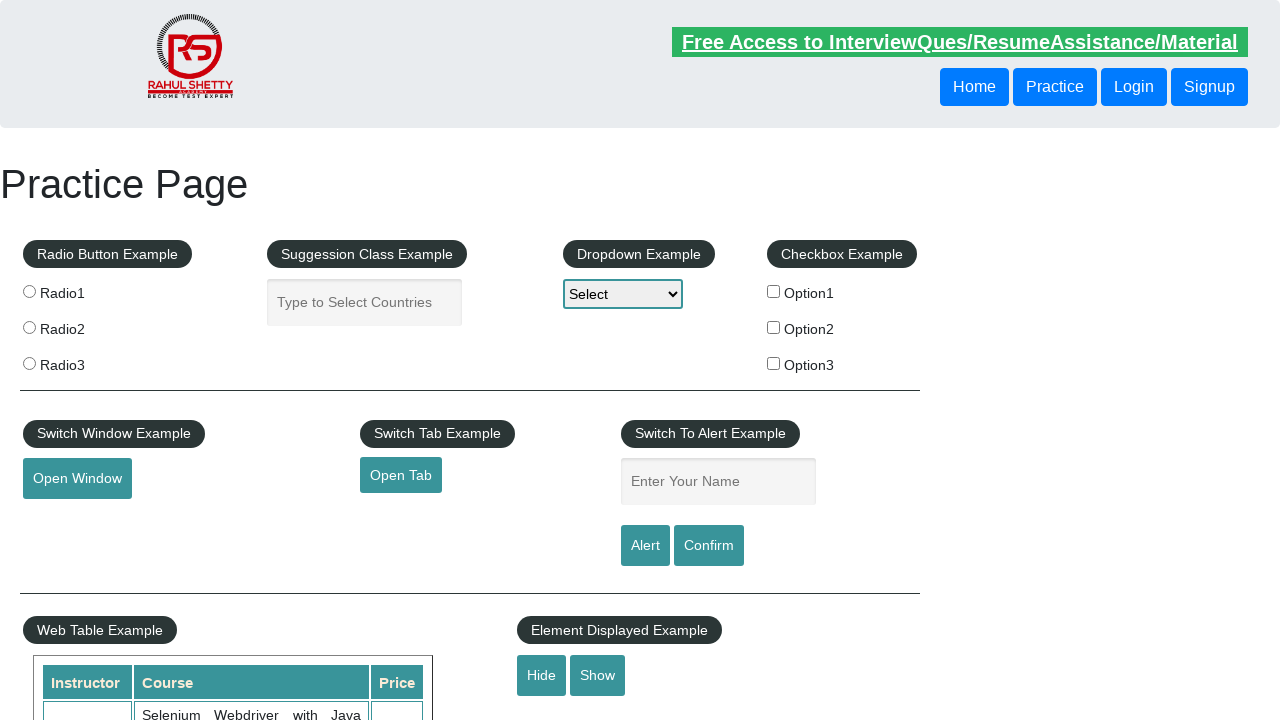

Clicked the confirm button which triggered and accepted the dialog at (709, 546) on #confirmbtn
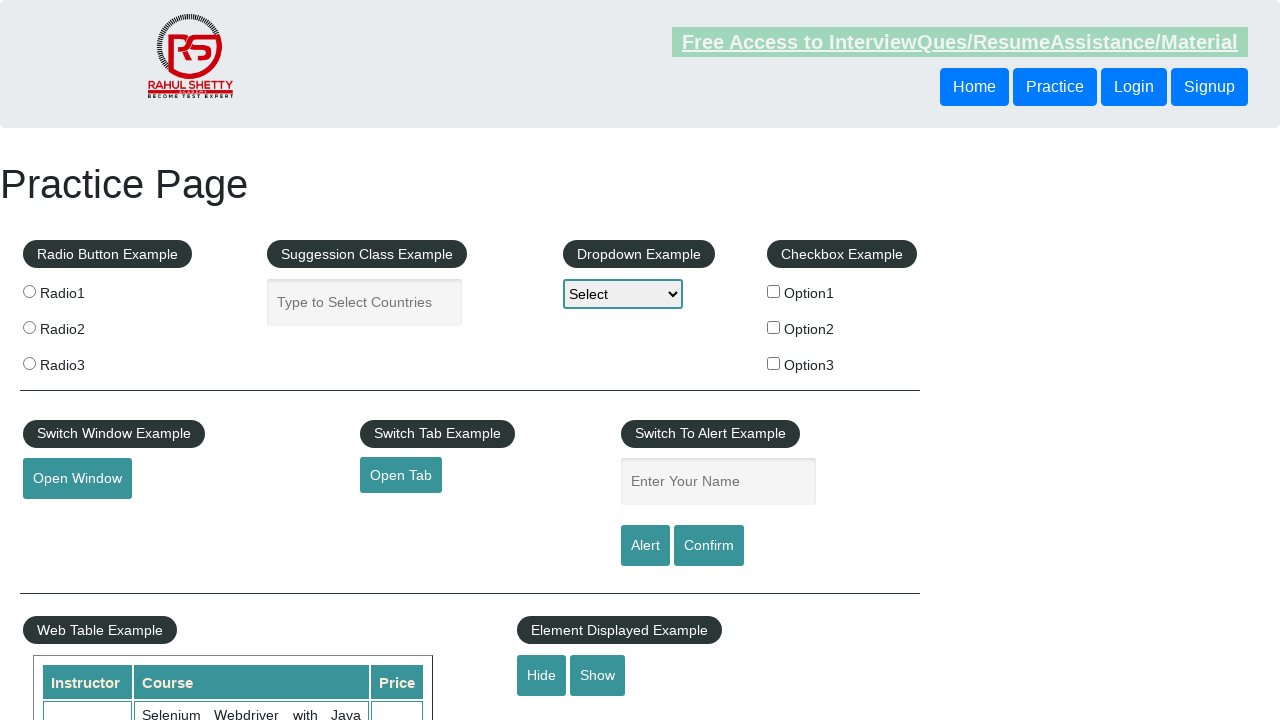

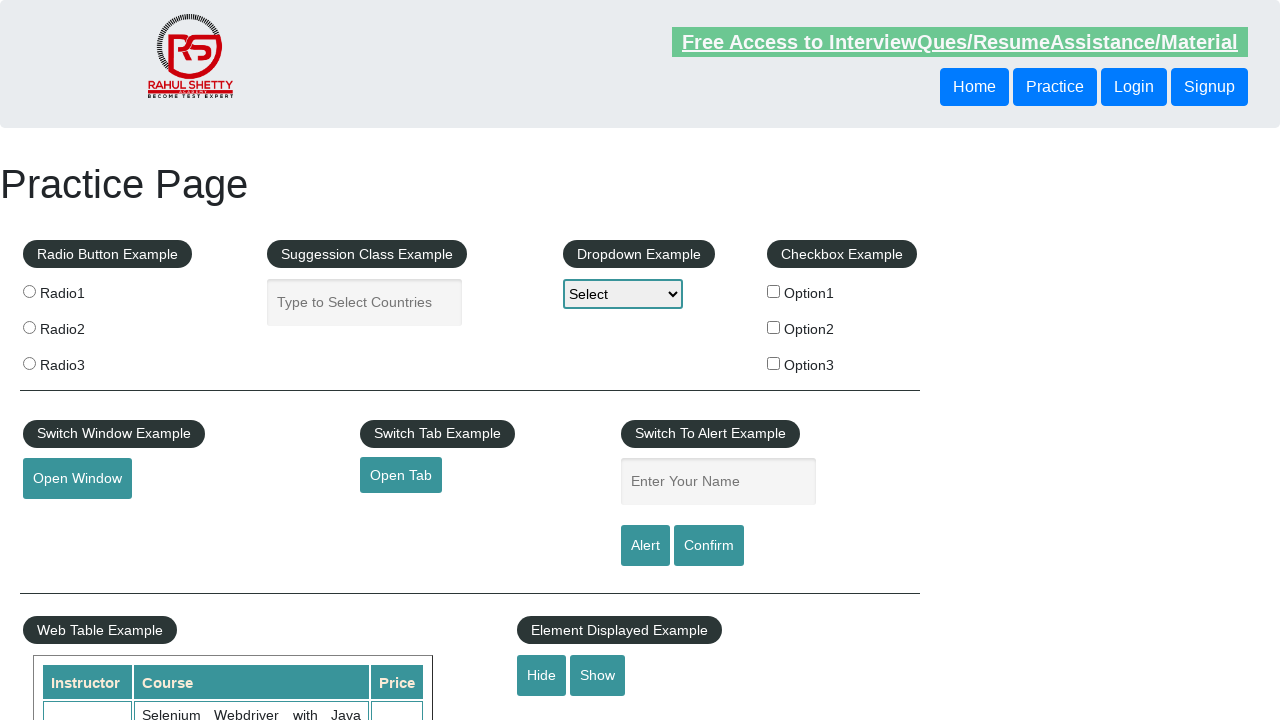